Verifies that the Home breadcrumb link is visible and navigates back to the homepage when clicked.

Starting URL: https://bcparks.ca/active-advisories/

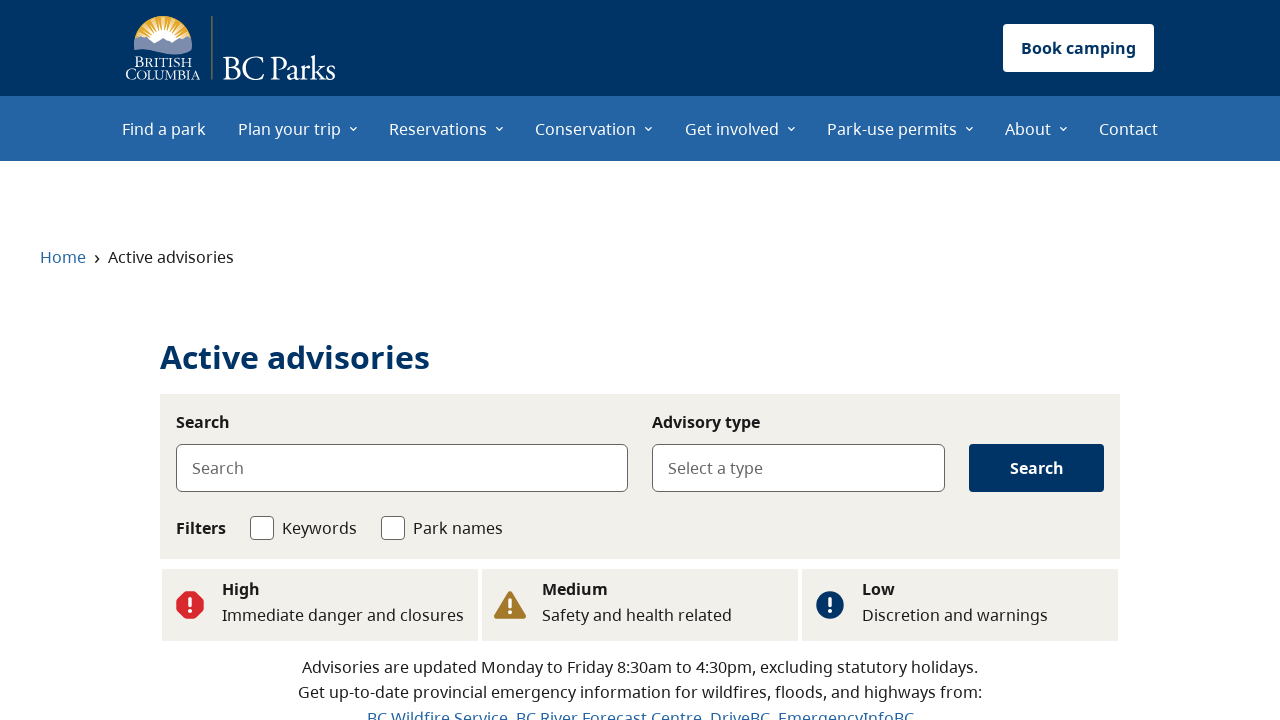

Waited for page to fully load (networkidle)
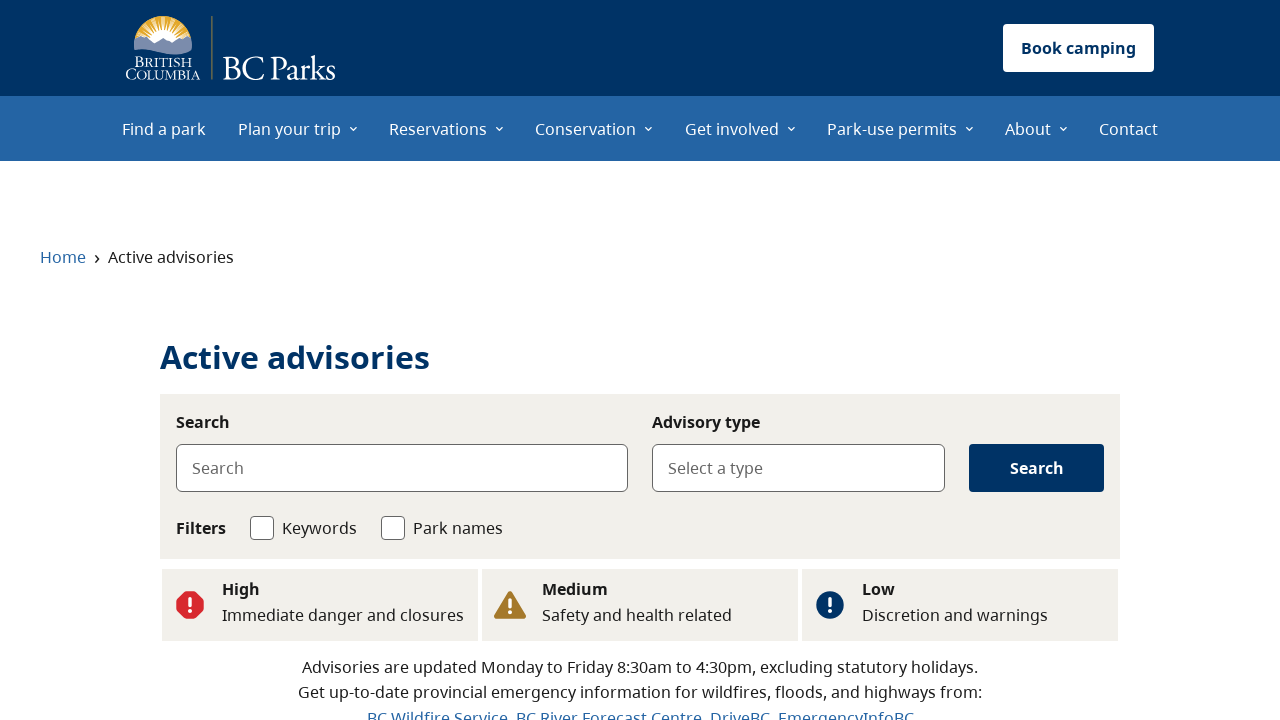

Home breadcrumb link is visible
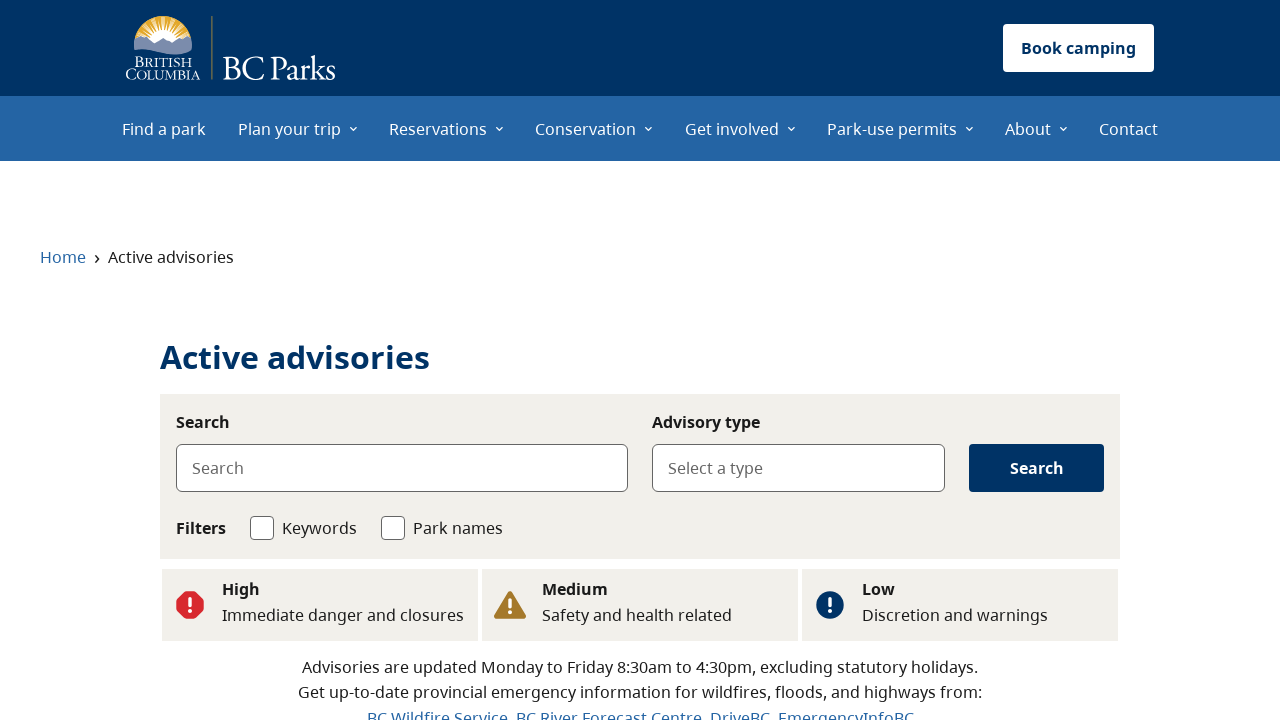

Clicked Home breadcrumb link at (63, 257) on internal:role=link[name="Home"i]
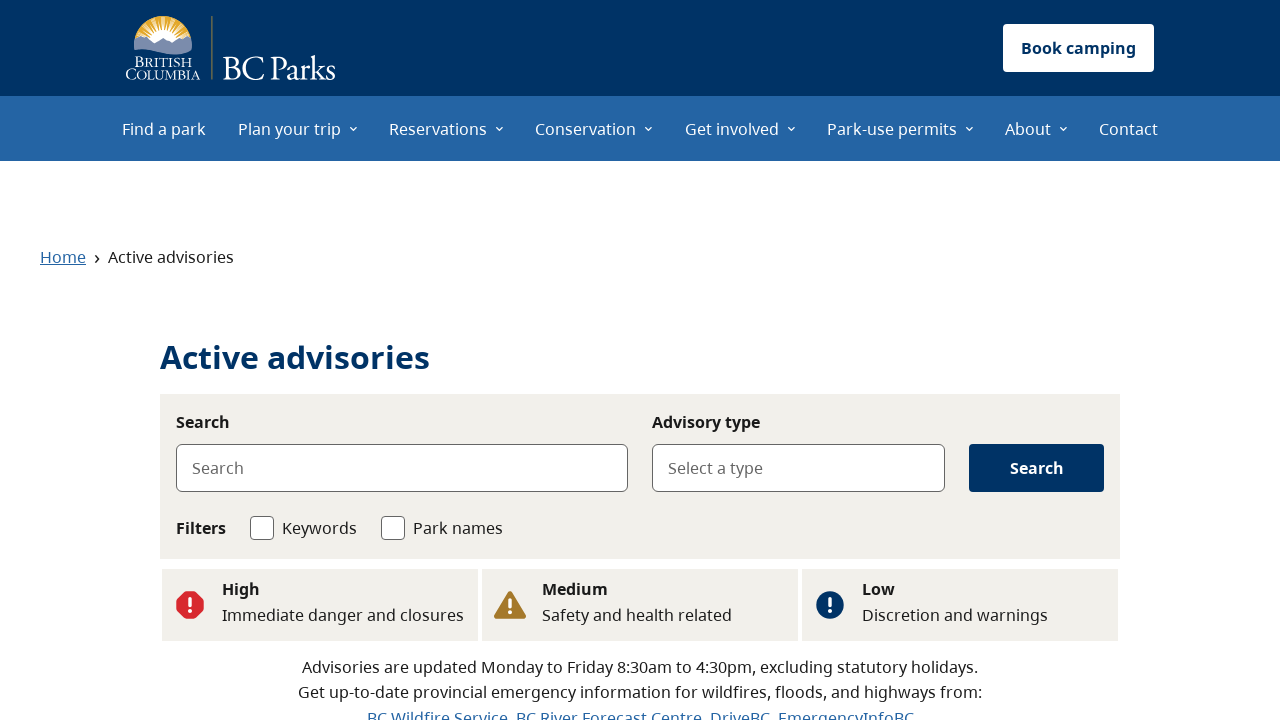

Navigated to homepage (https://bcparks.ca/)
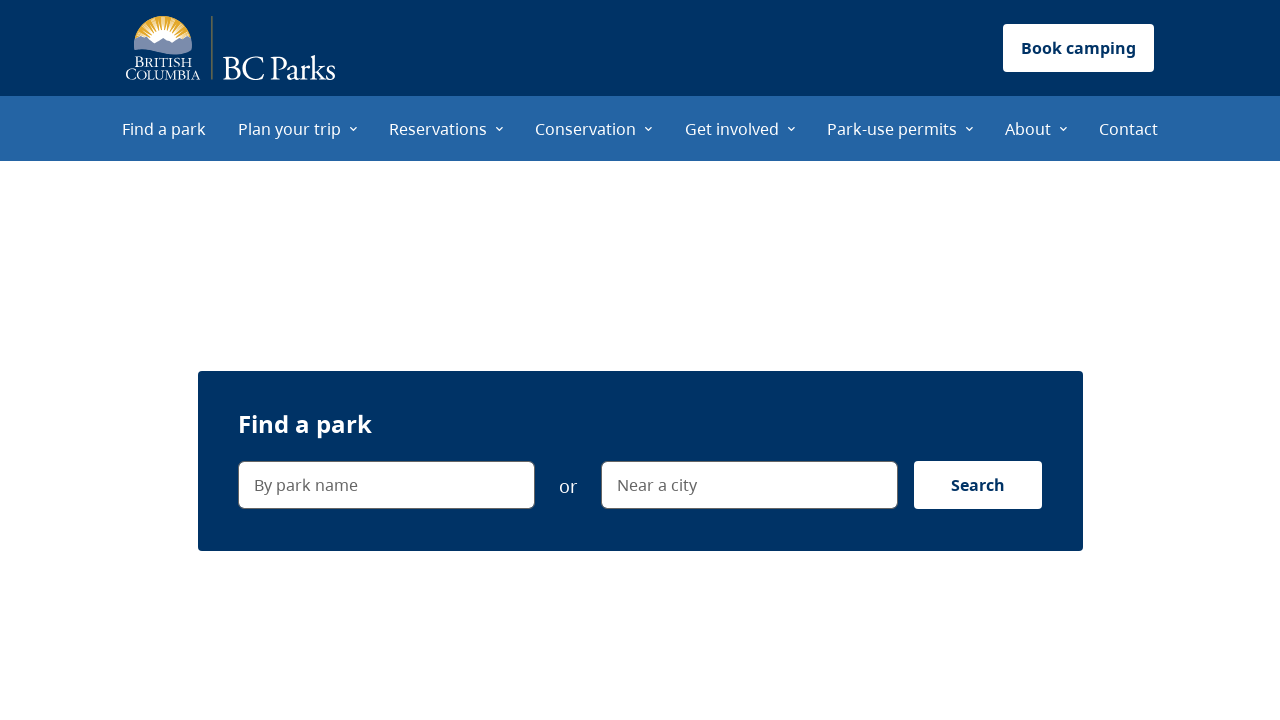

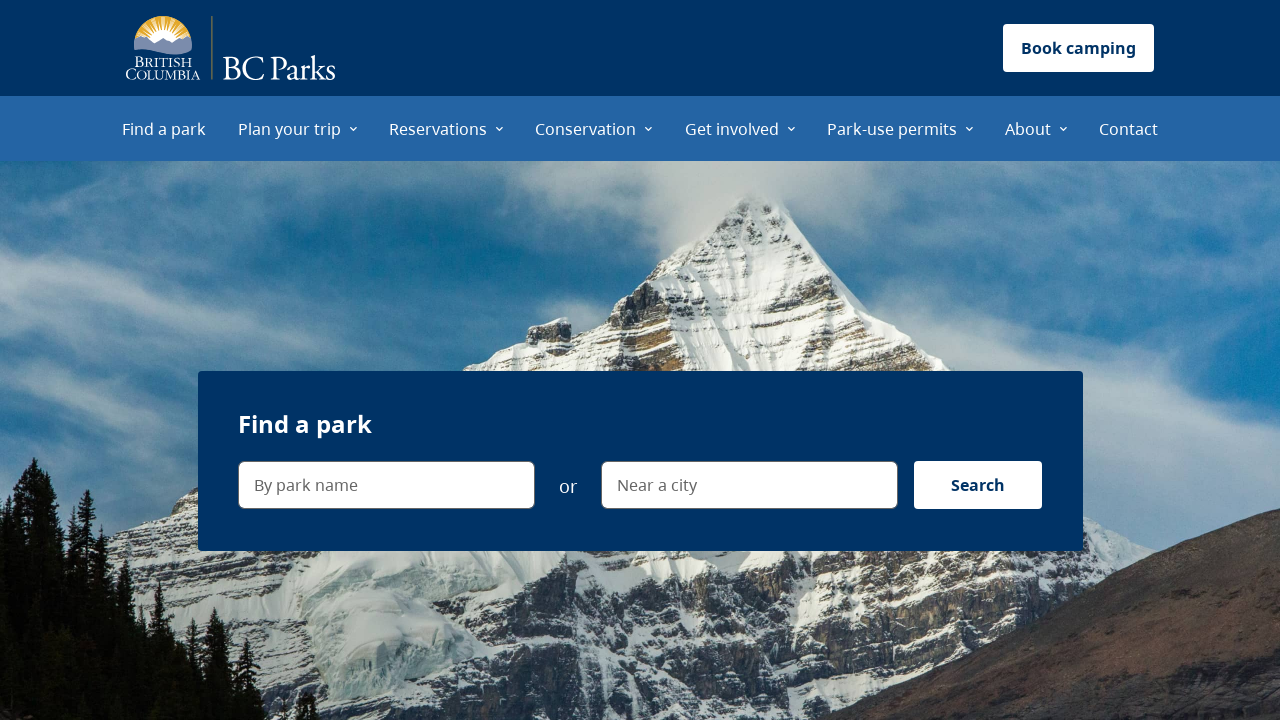